Tests JavaScript prompt dialog handling by clicking a button that triggers a prompt, accepting it with a custom input value, and verifying dialog properties.

Starting URL: https://letcode.in/alert

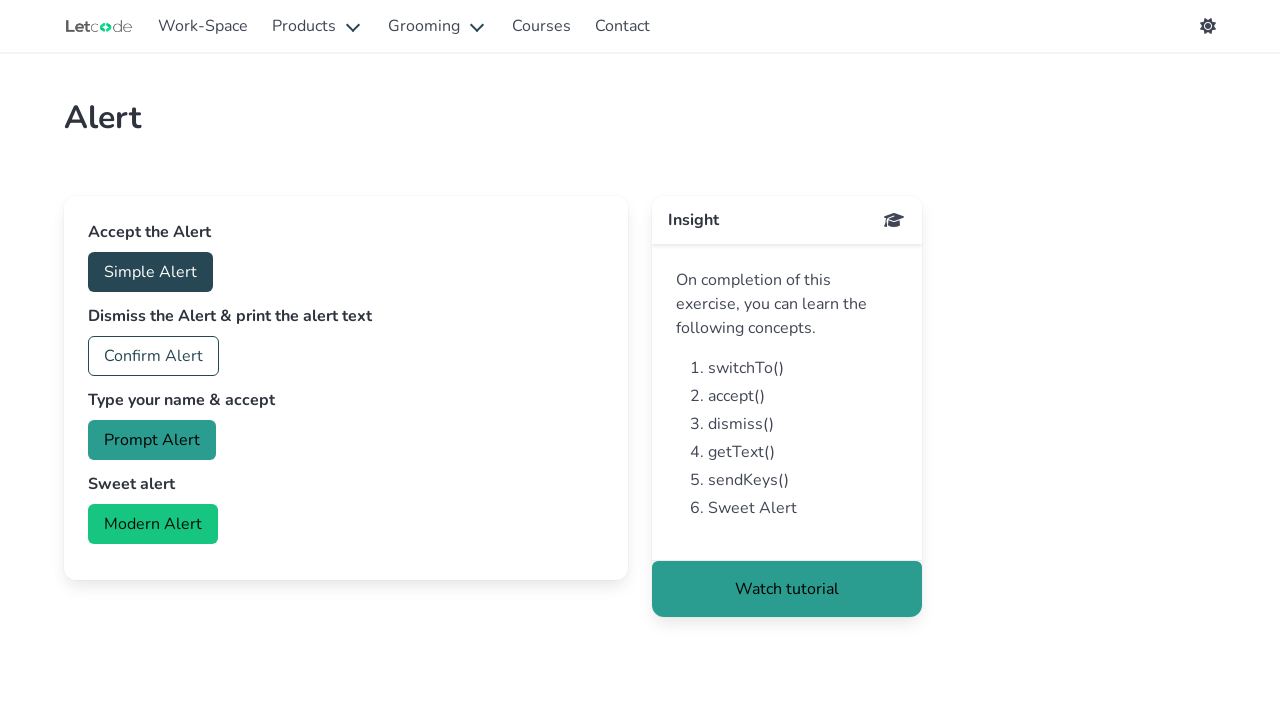

Set up dialog handler to accept prompt with custom input 'hello David'
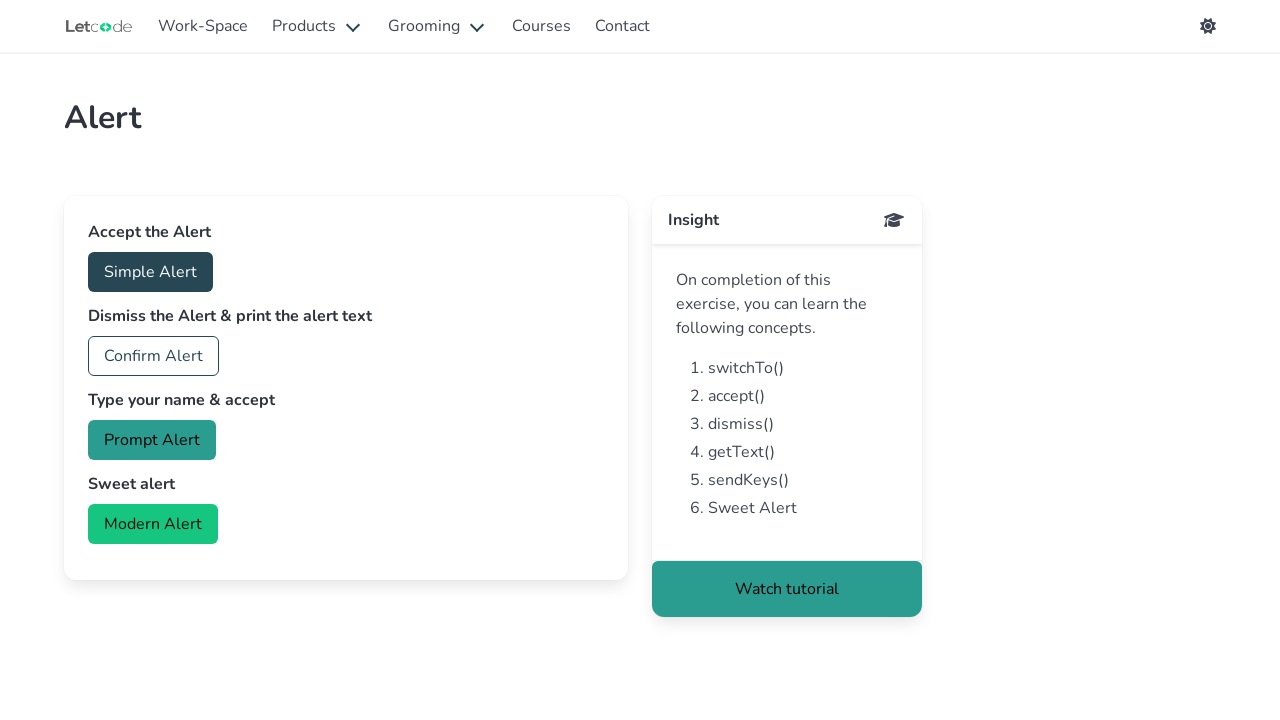

Clicked prompt button to trigger JavaScript dialog at (152, 440) on #prompt
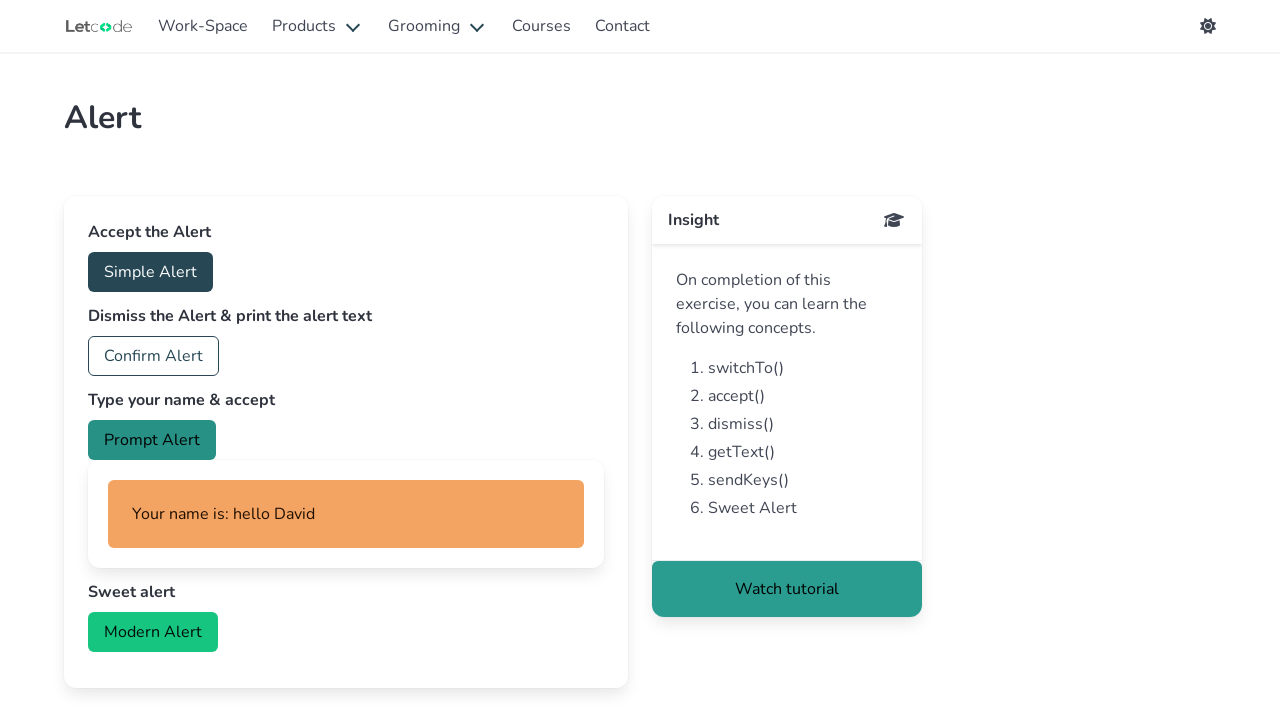

Waited for dialog to be handled
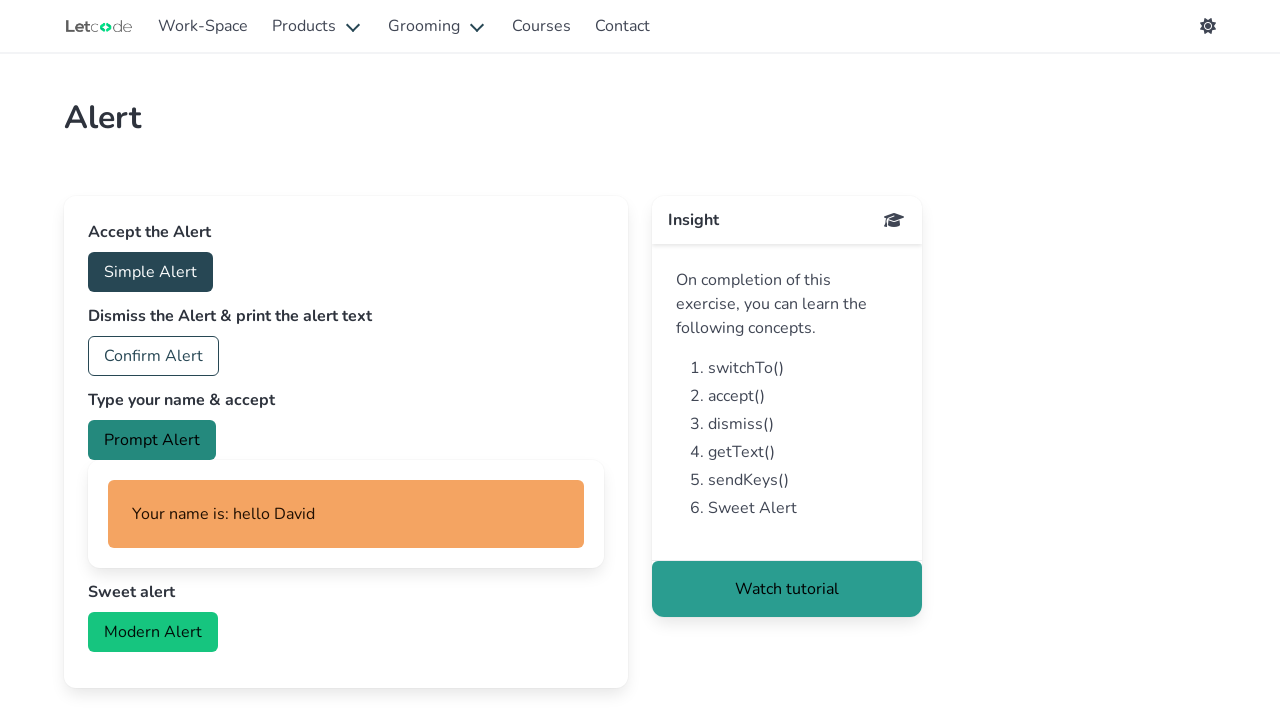

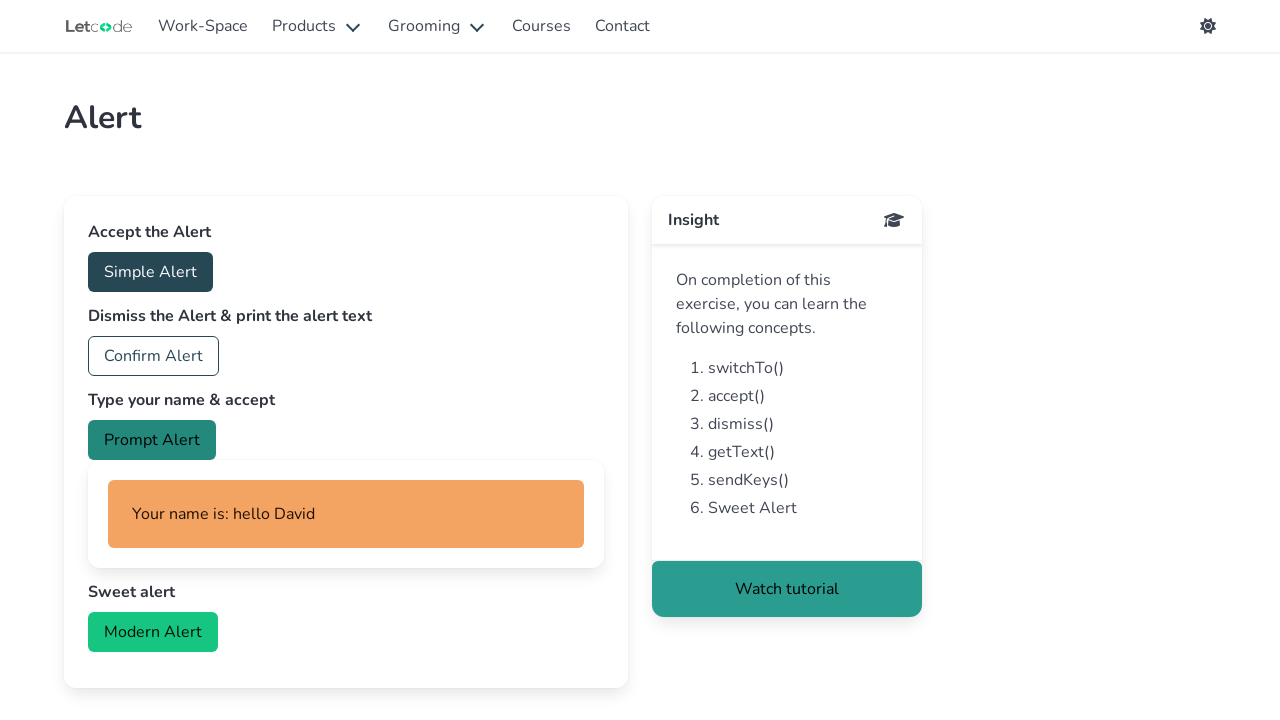